Tests dropdown selection functionality by selecting options using different methods (index, value, visible text) and verifying dropdown contents

Starting URL: https://the-internet.herokuapp.com/dropdown

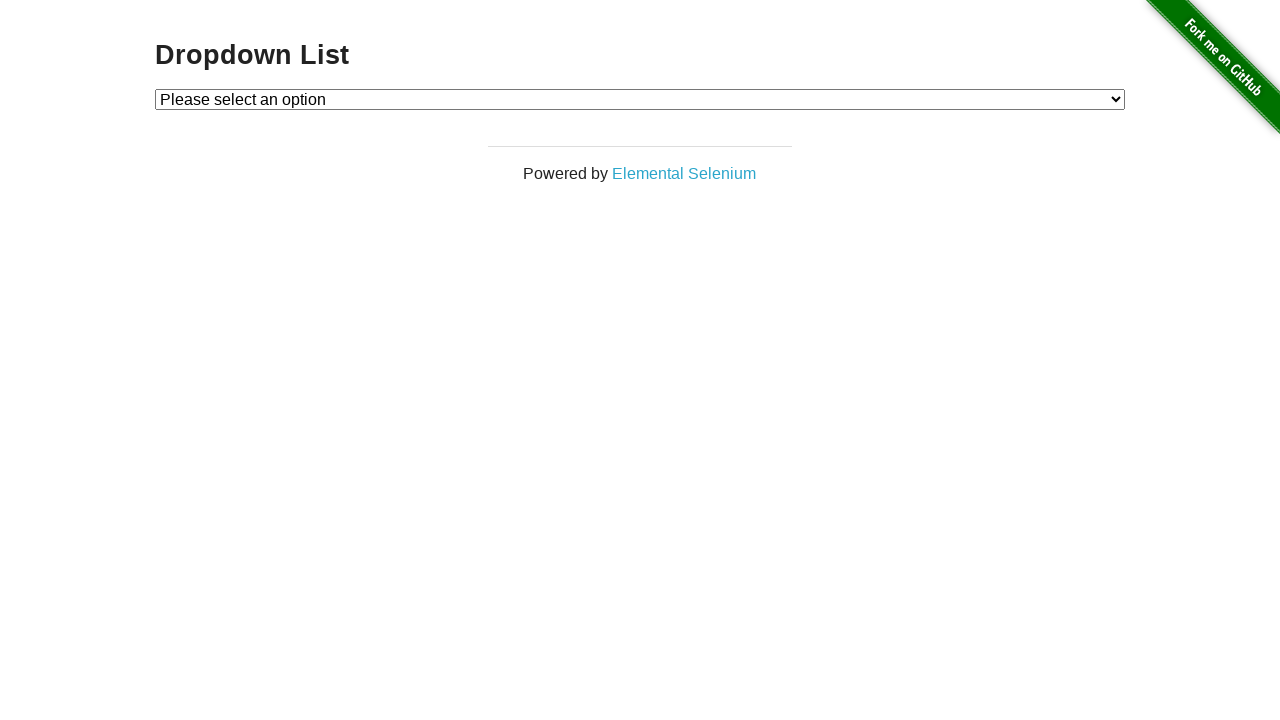

Located dropdown element with id 'dropdown'
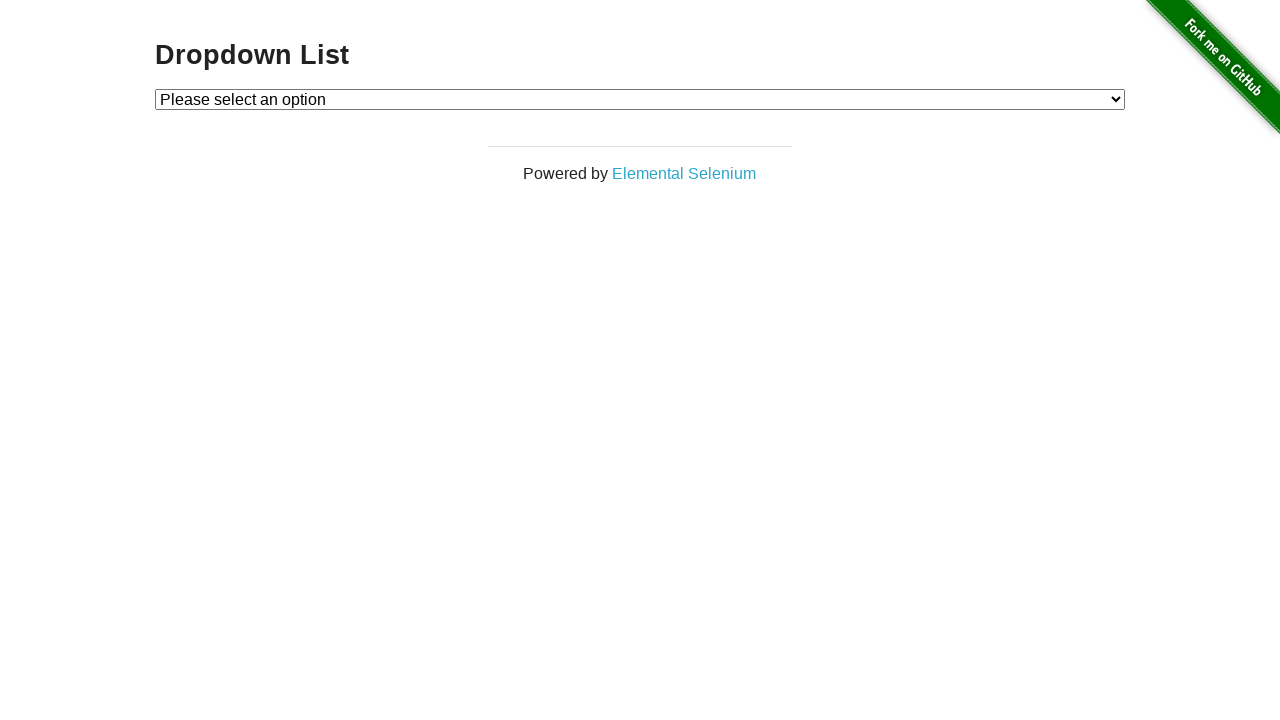

Selected option 1 by index on #dropdown
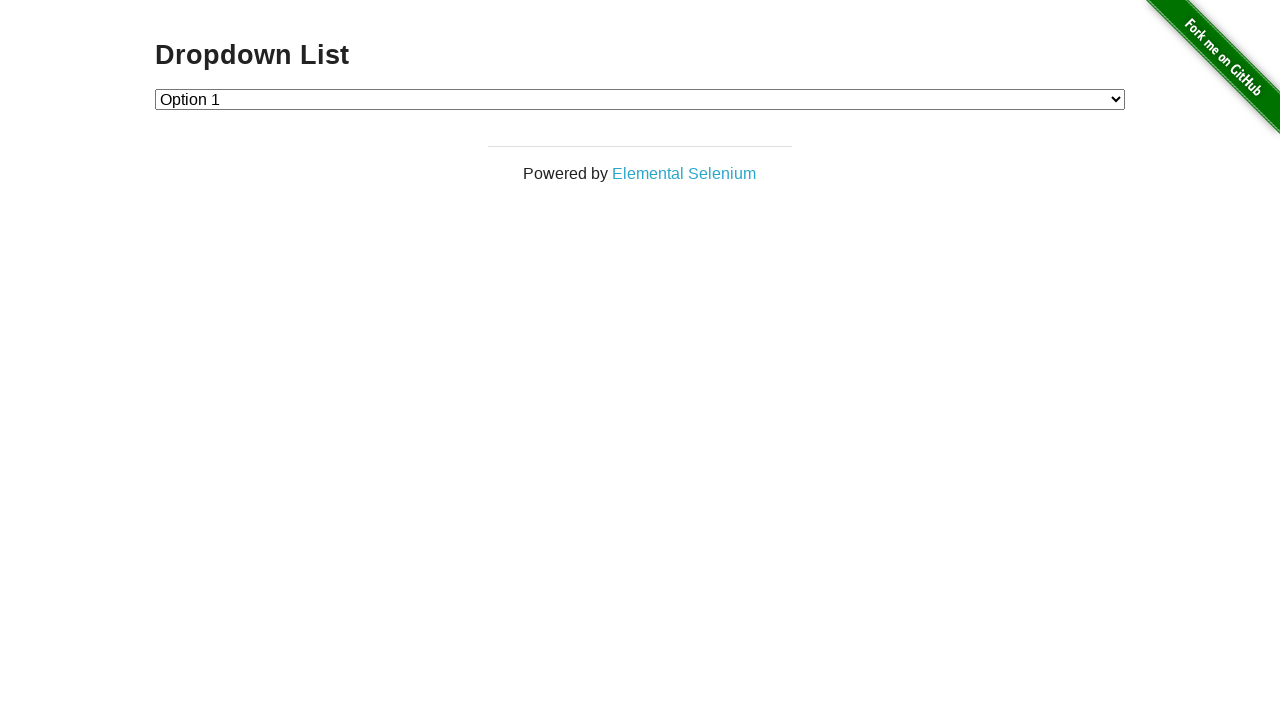

Selected option 2 by value on #dropdown
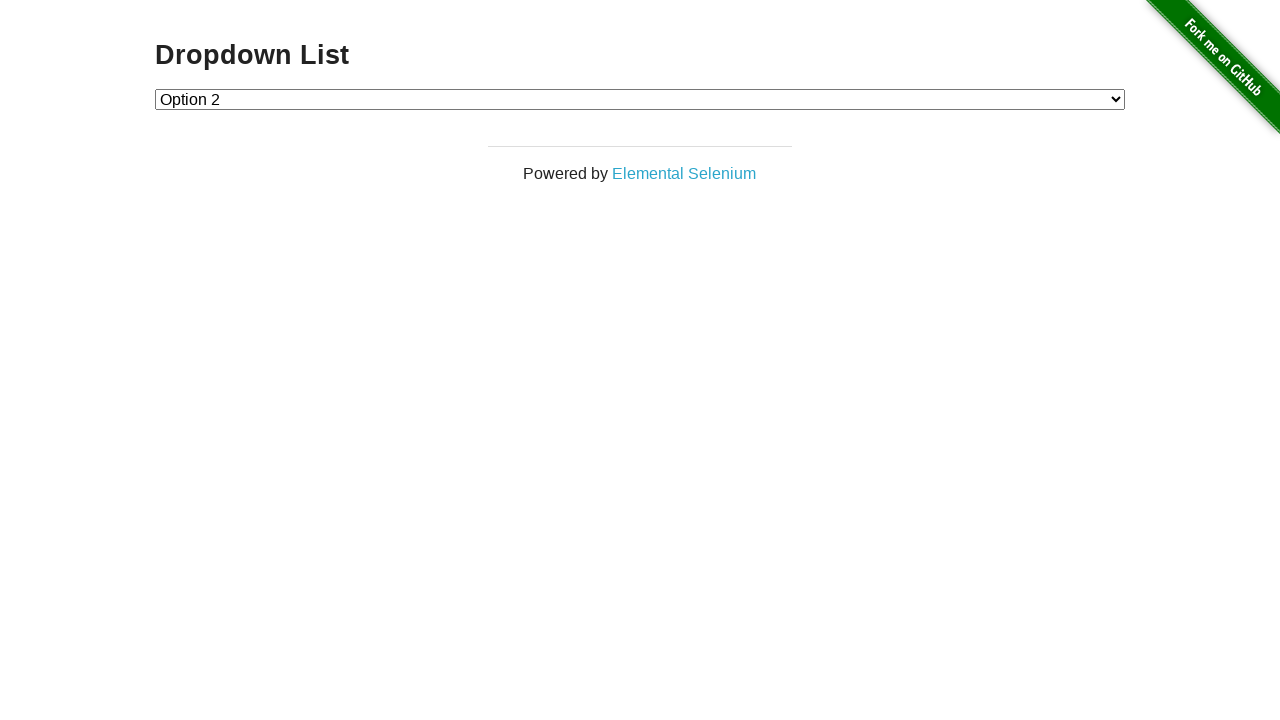

Selected option 1 by visible text label on #dropdown
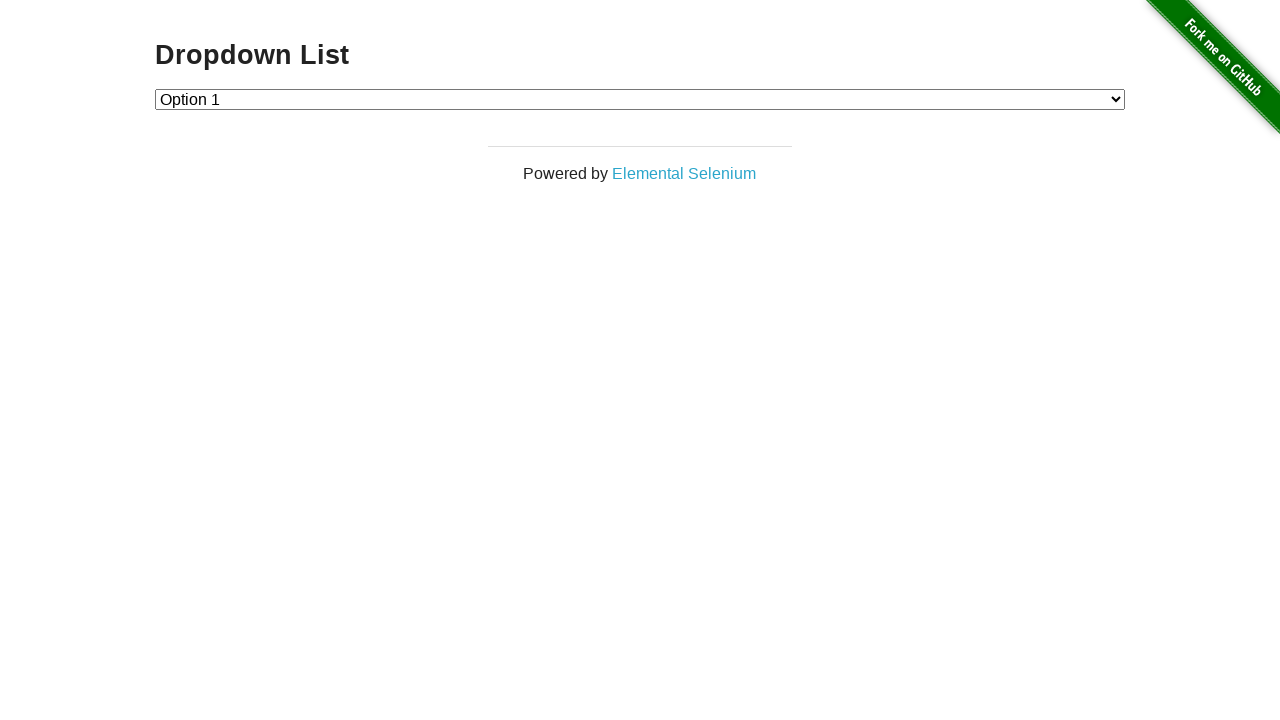

Retrieved all dropdown options
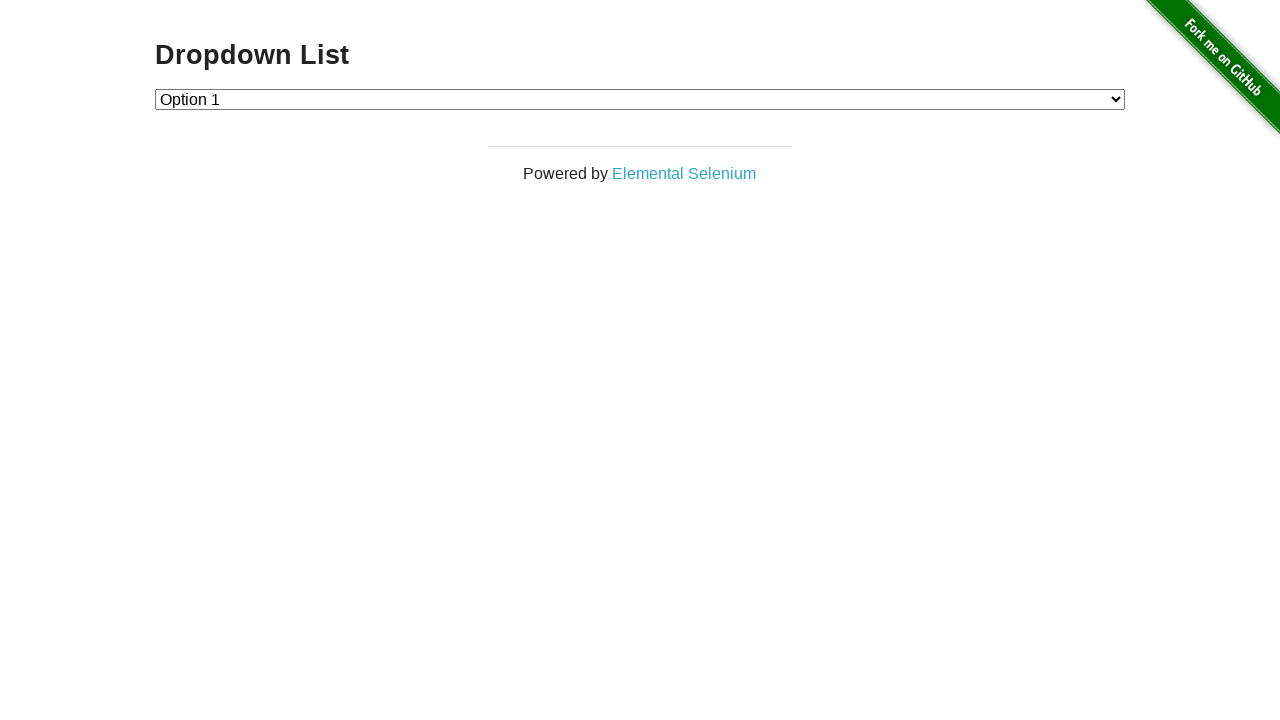

Counted dropdown options: 3 options found
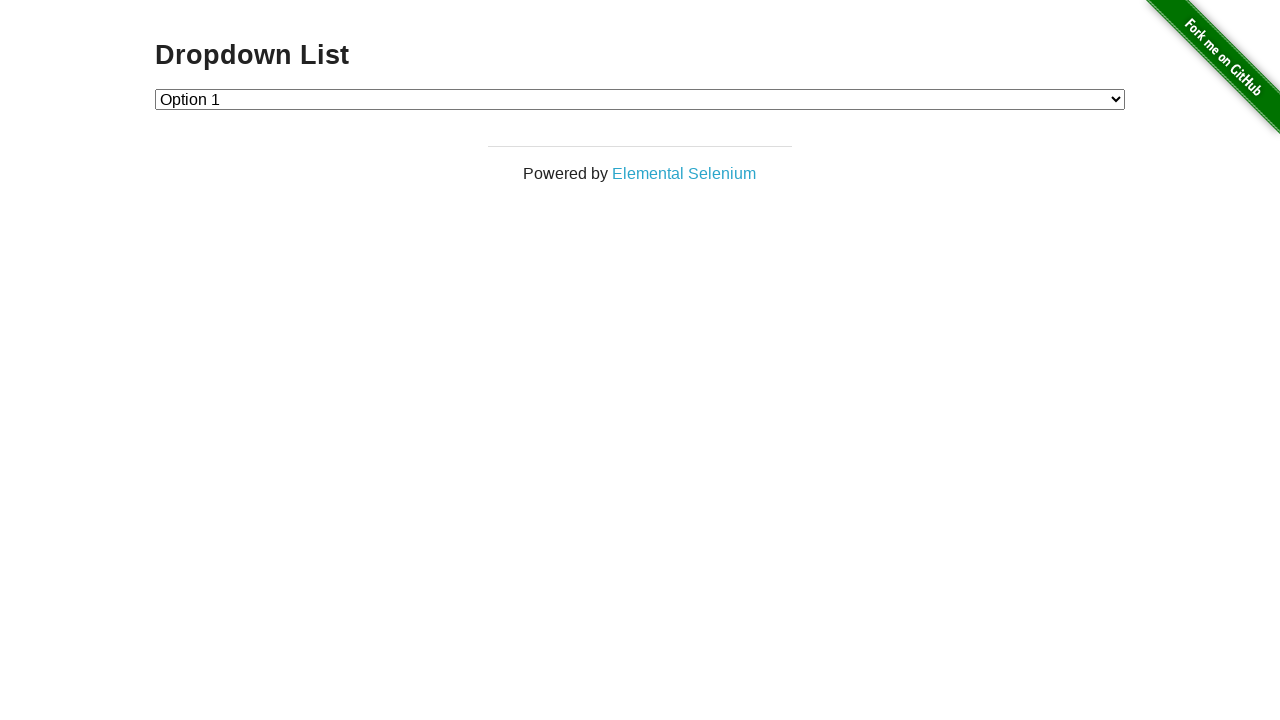

Dropdown size verification failed - expected 4 options but found 3
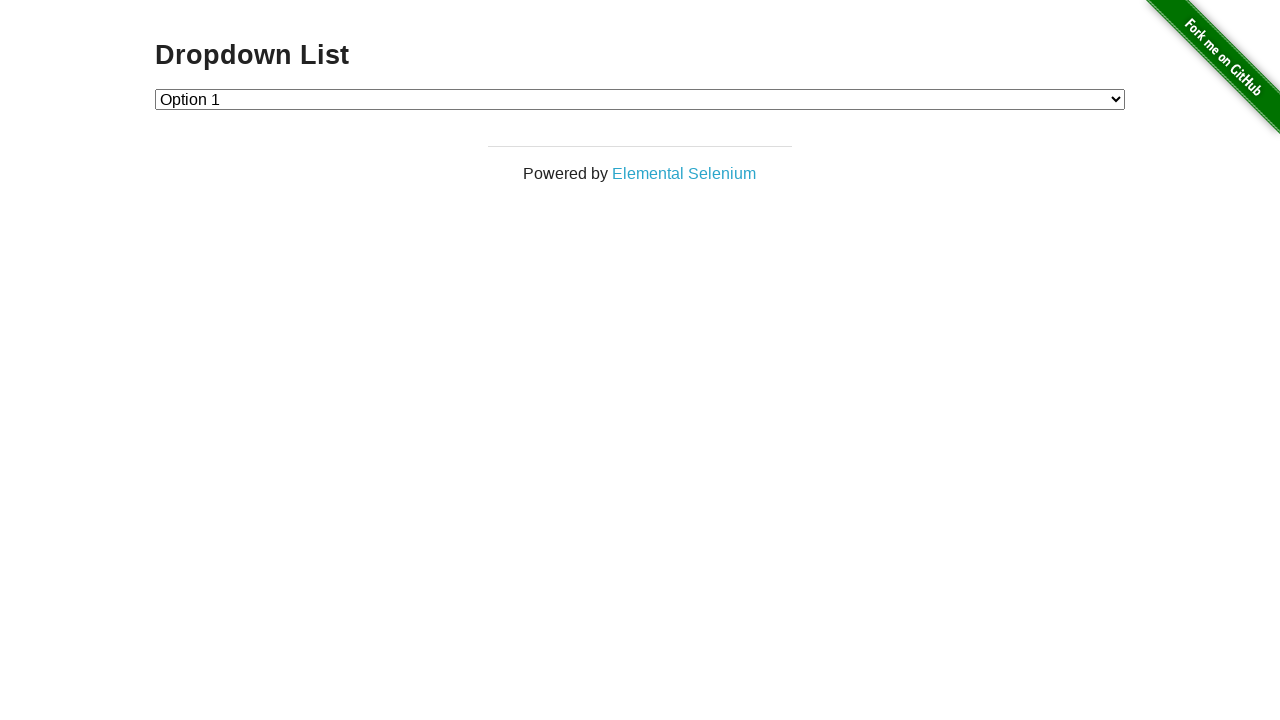

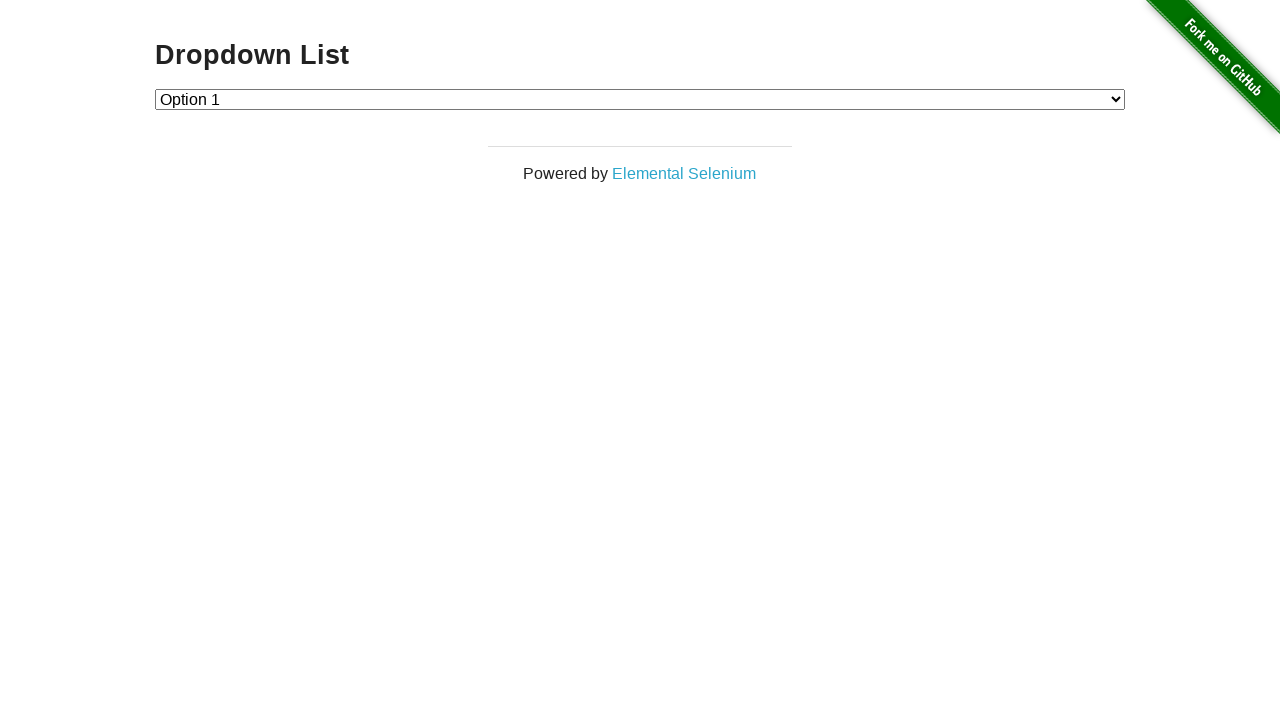